Tests that clicking Clear Completed removes completed items from the list.

Starting URL: https://demo.playwright.dev/todomvc

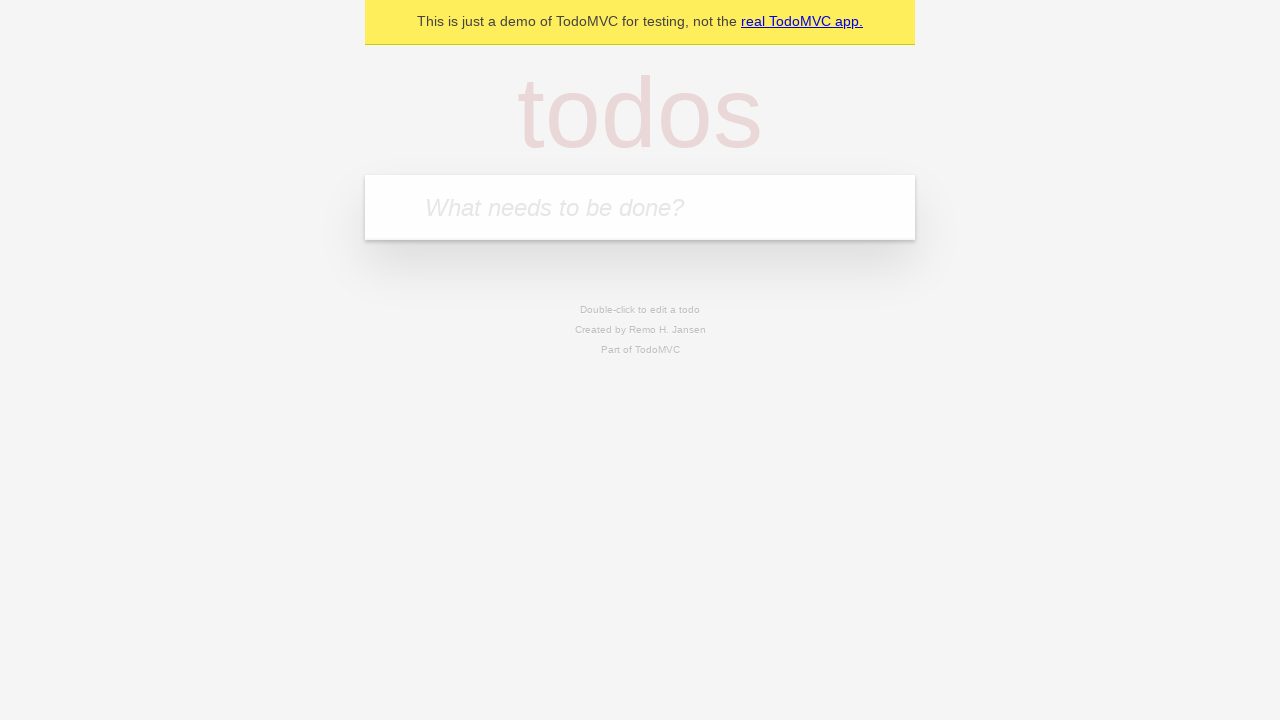

Filled todo input with 'buy some cheese' on internal:attr=[placeholder="What needs to be done?"i]
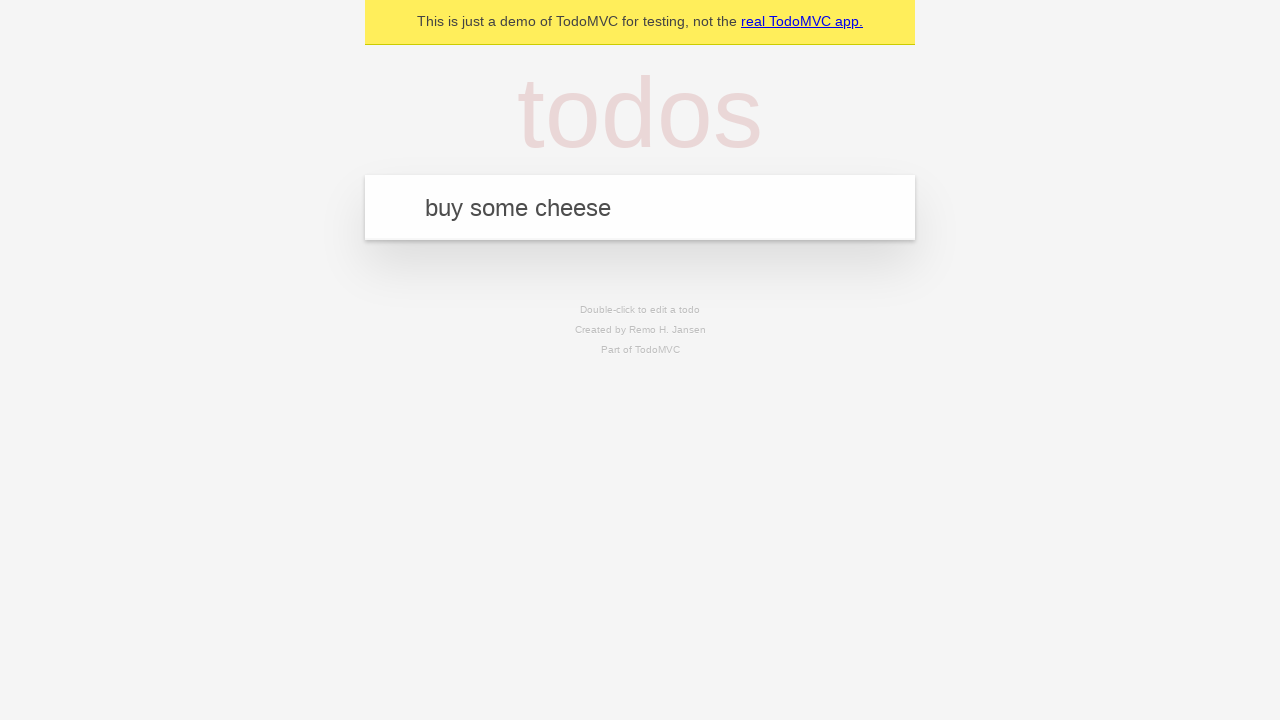

Pressed Enter to add todo 'buy some cheese' on internal:attr=[placeholder="What needs to be done?"i]
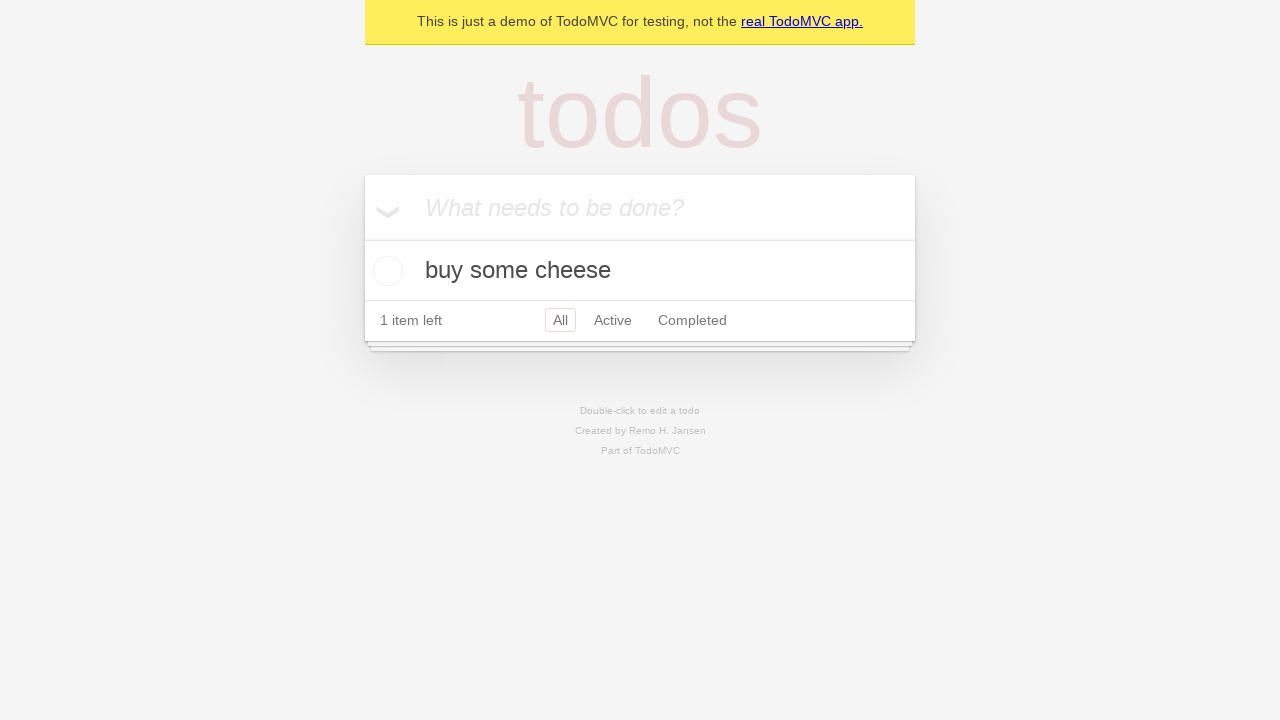

Filled todo input with 'feed the cat' on internal:attr=[placeholder="What needs to be done?"i]
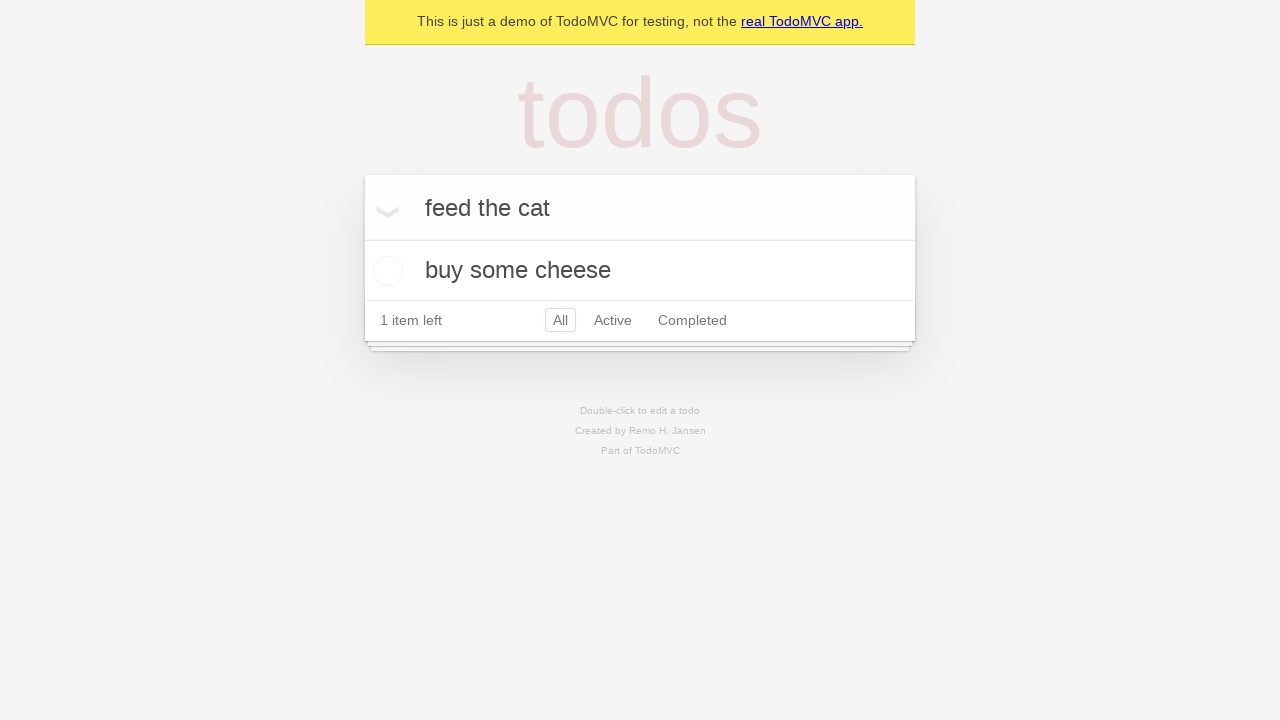

Pressed Enter to add todo 'feed the cat' on internal:attr=[placeholder="What needs to be done?"i]
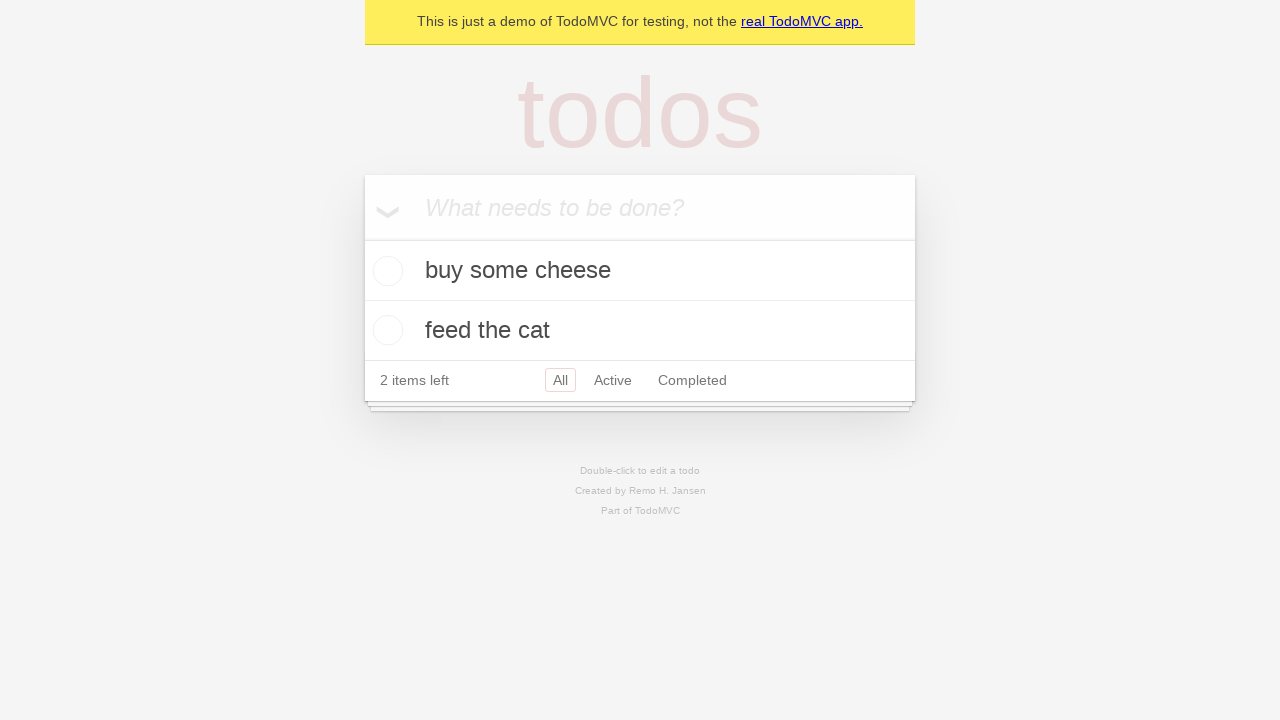

Filled todo input with 'book a doctors appointment' on internal:attr=[placeholder="What needs to be done?"i]
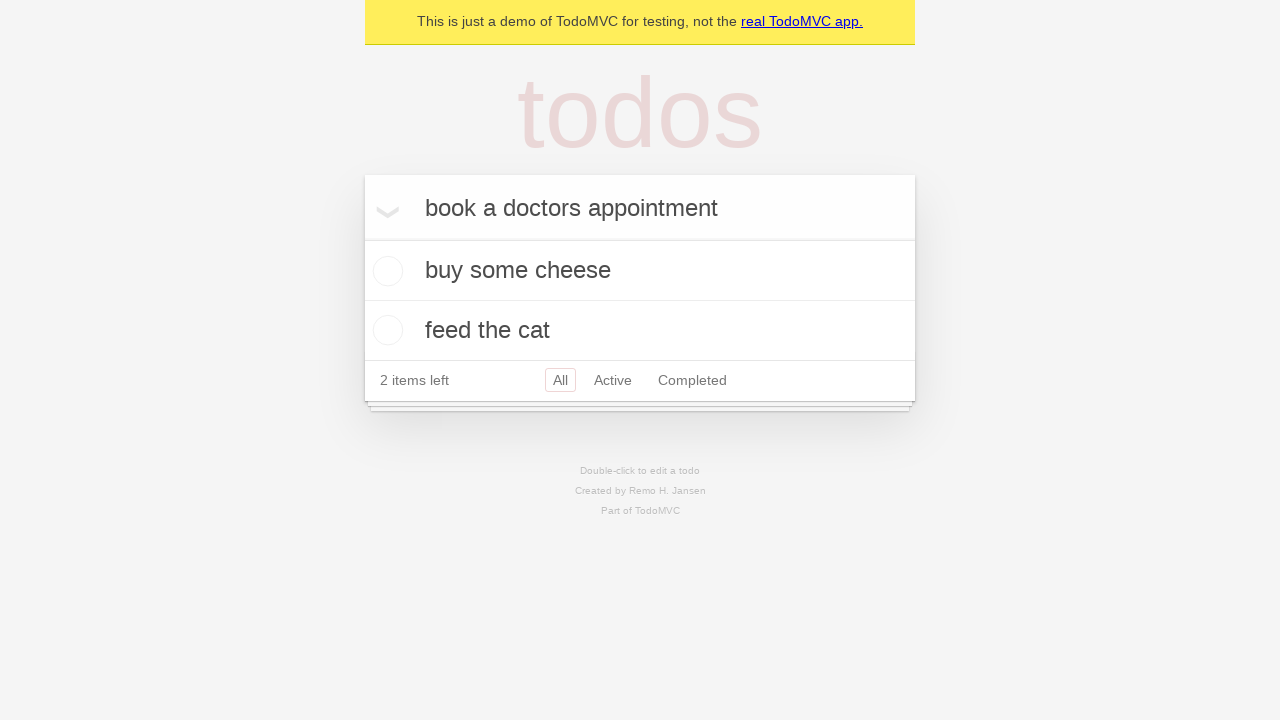

Pressed Enter to add todo 'book a doctors appointment' on internal:attr=[placeholder="What needs to be done?"i]
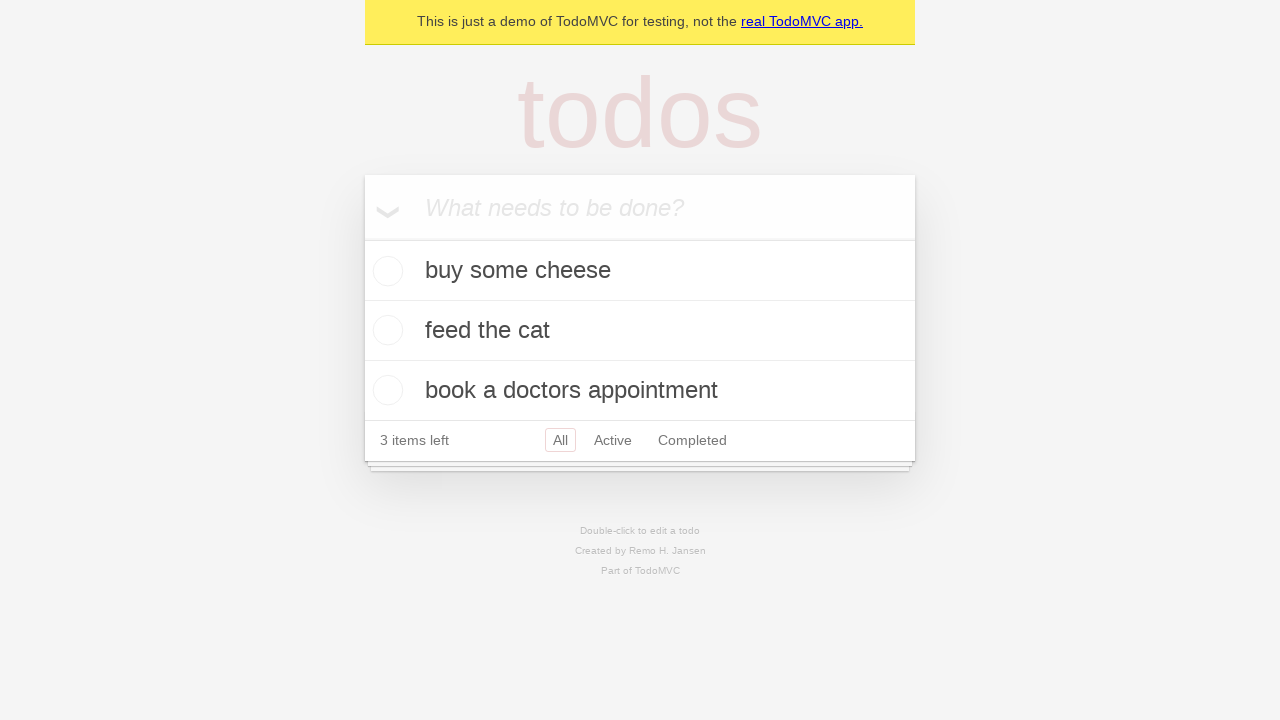

All 3 todos loaded on the page
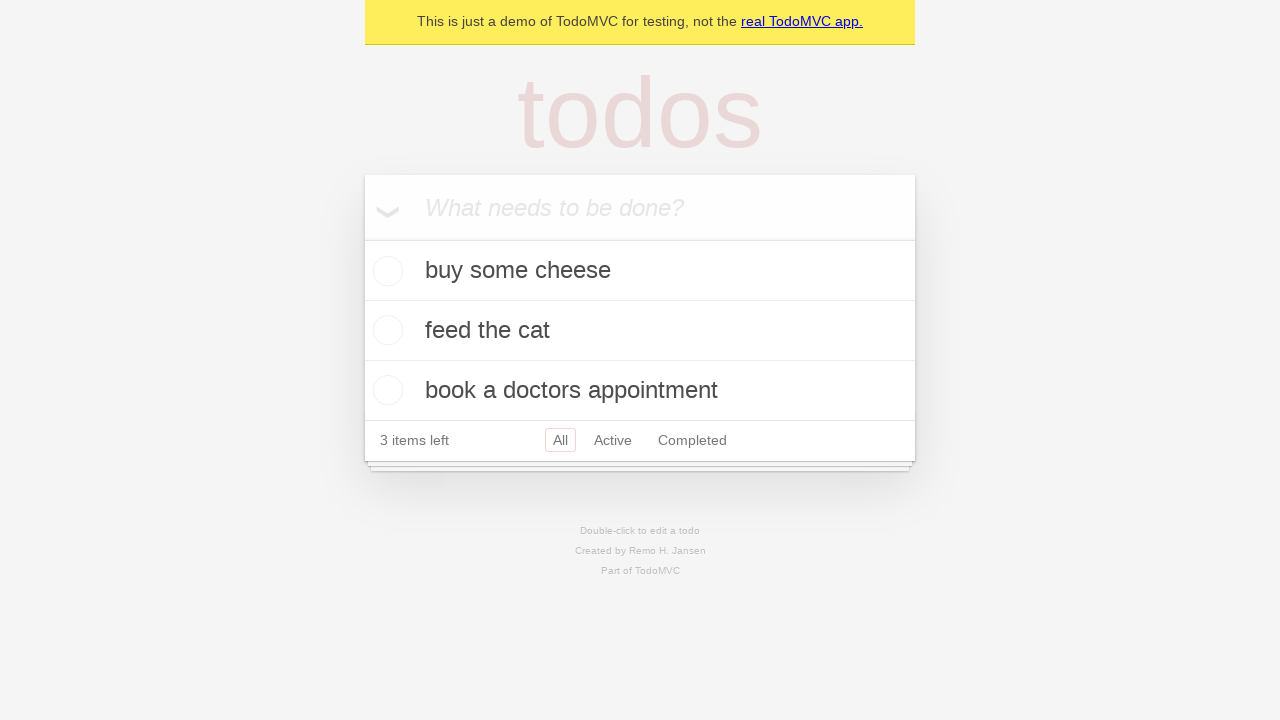

Checked the second todo item 'feed the cat' at (385, 330) on internal:testid=[data-testid="todo-item"s] >> nth=1 >> internal:role=checkbox
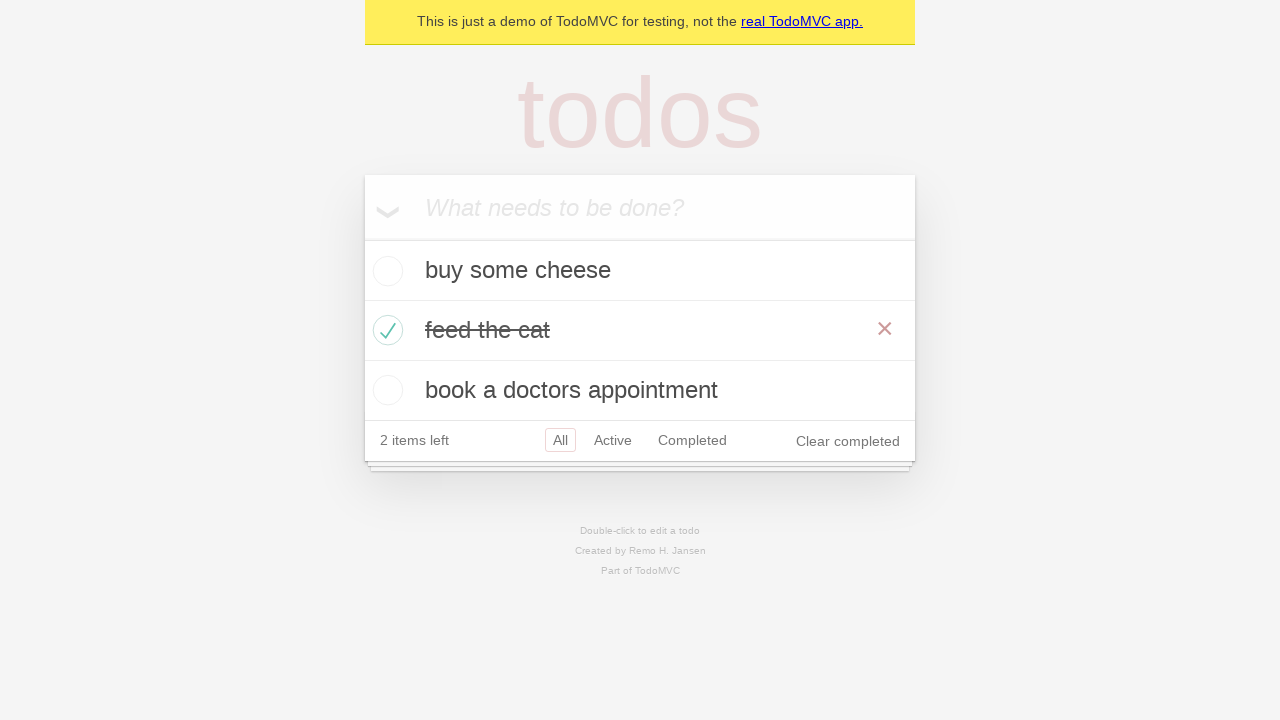

Clicked Clear completed button at (848, 441) on internal:role=button[name="Clear completed"i]
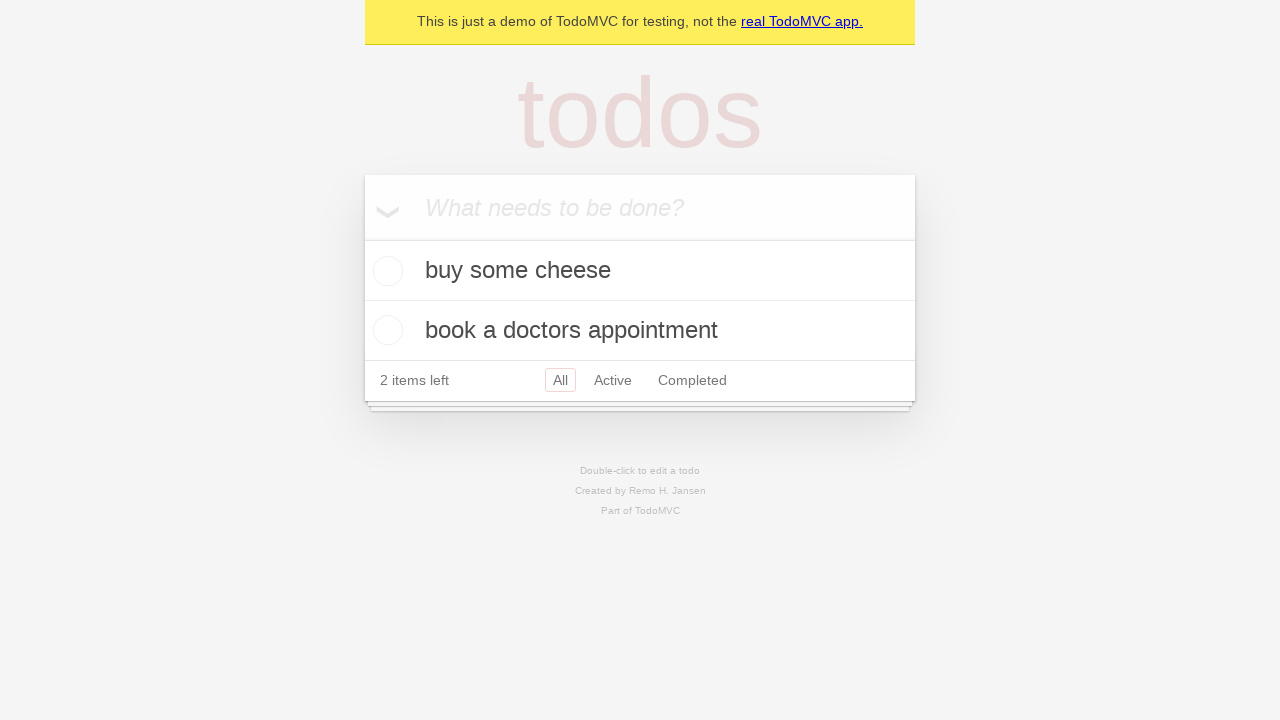

Completed todo was removed, 2 items remain
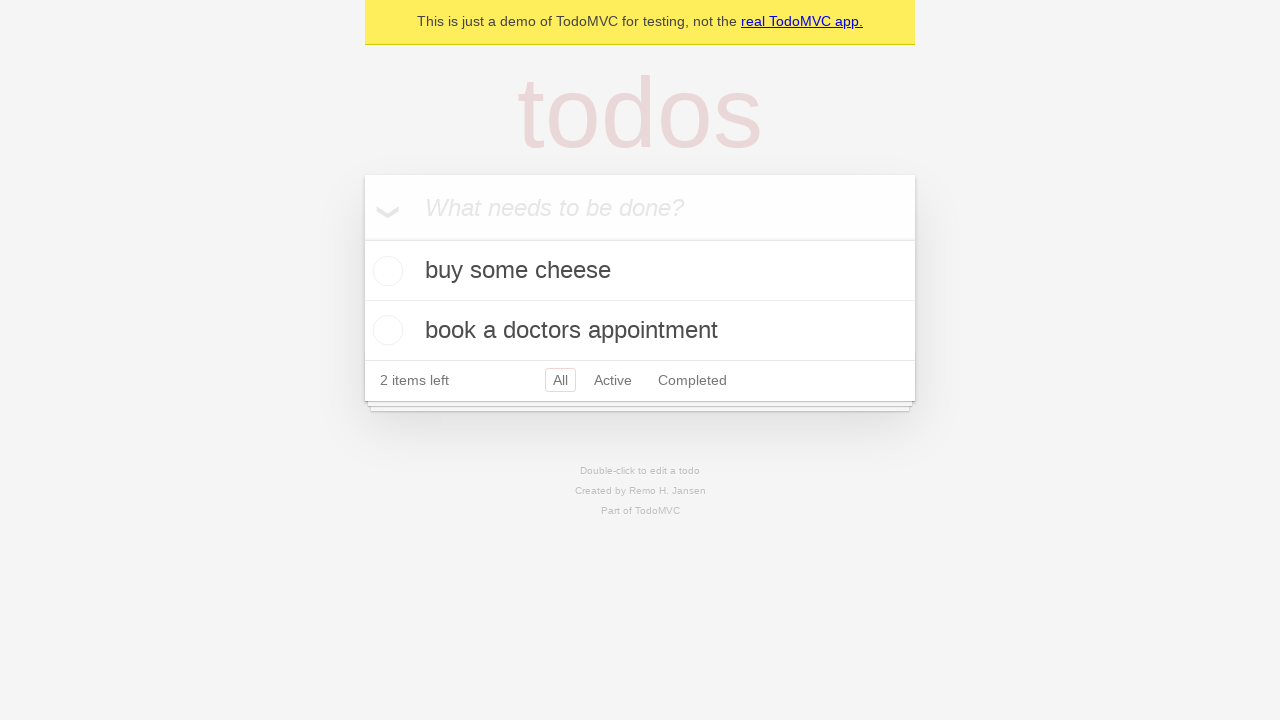

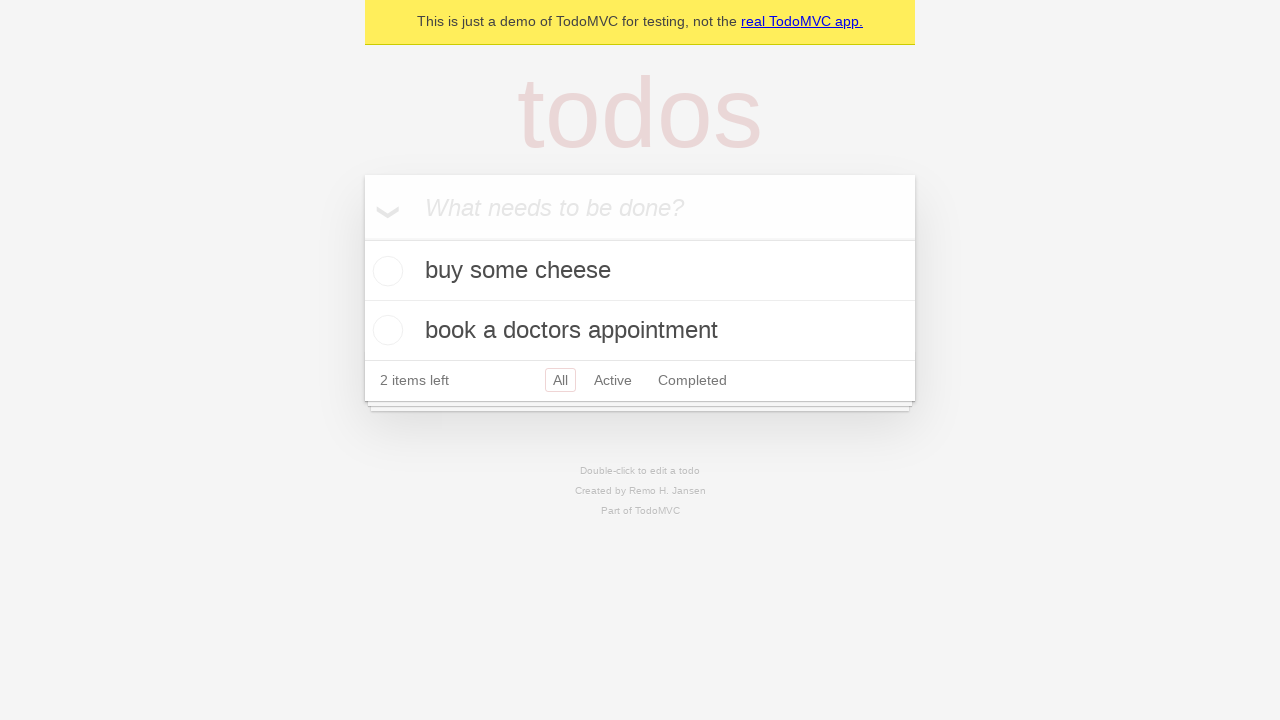